Tests generating multiple female rap names and verifies that previous names remain visible

Starting URL: https://www.myrapname.com

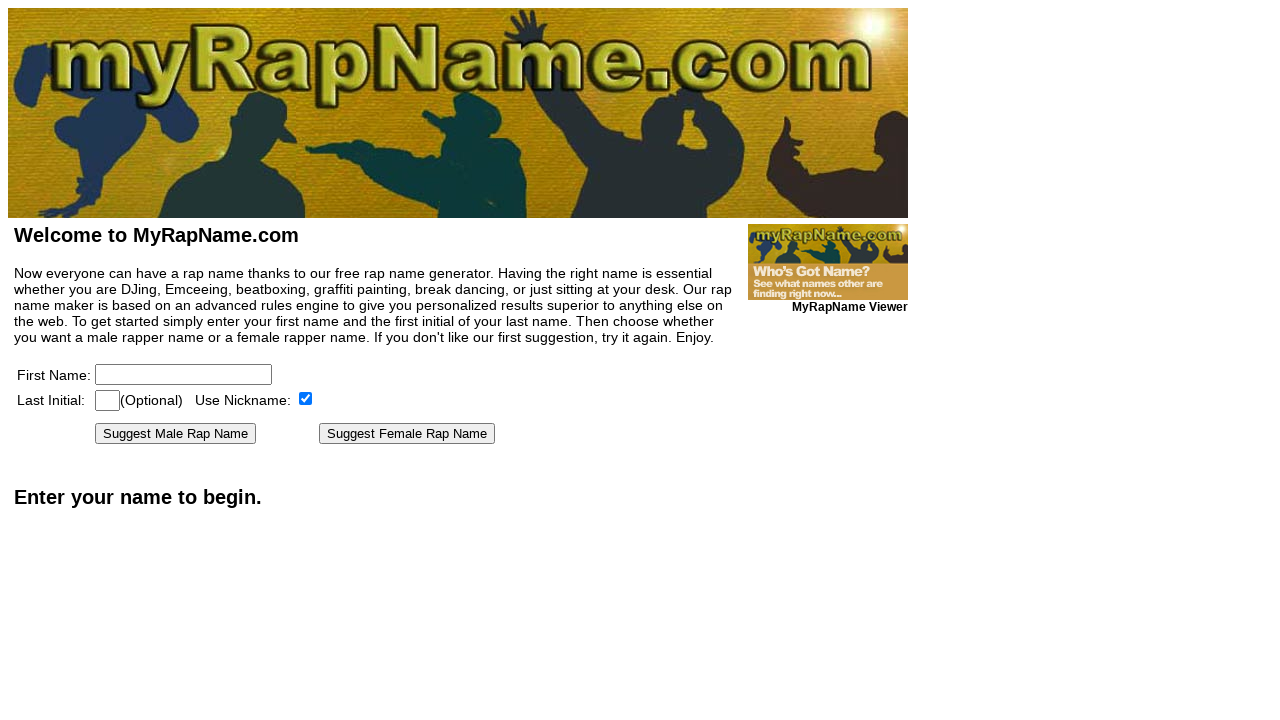

Waited for page to load with networkidle state
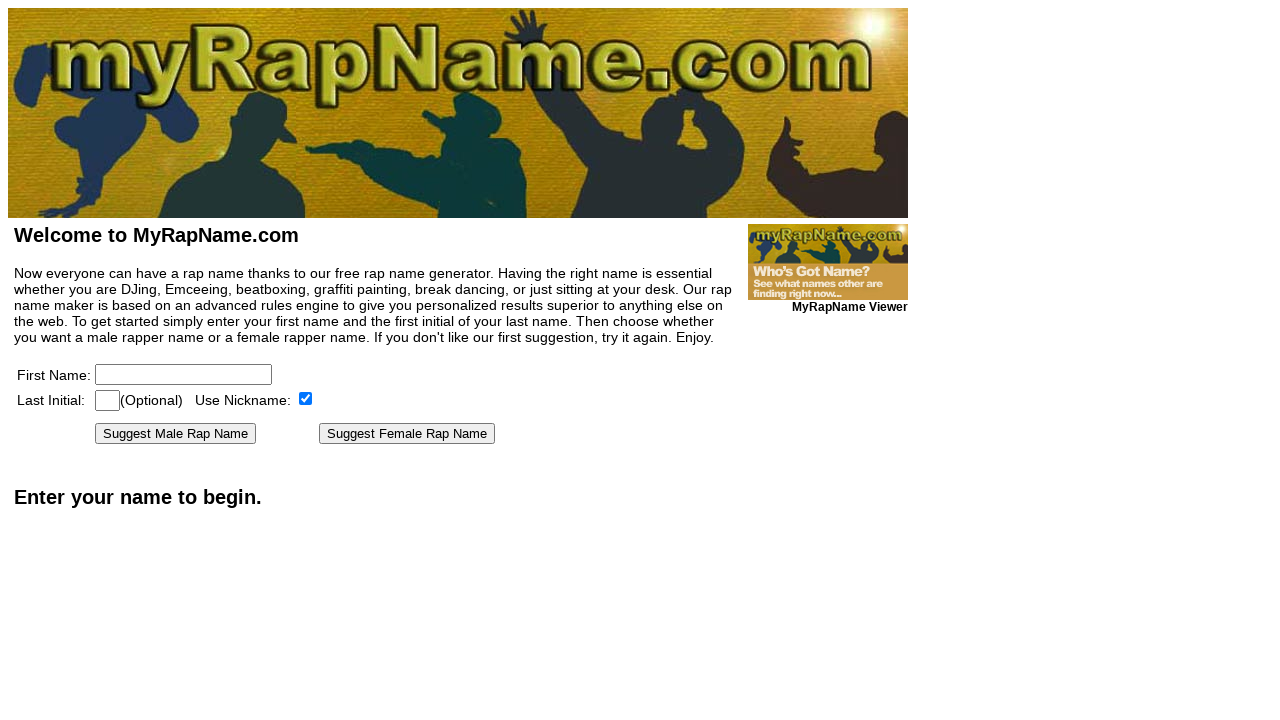

Filled first name field with 'Loretta' on [name=firstname]
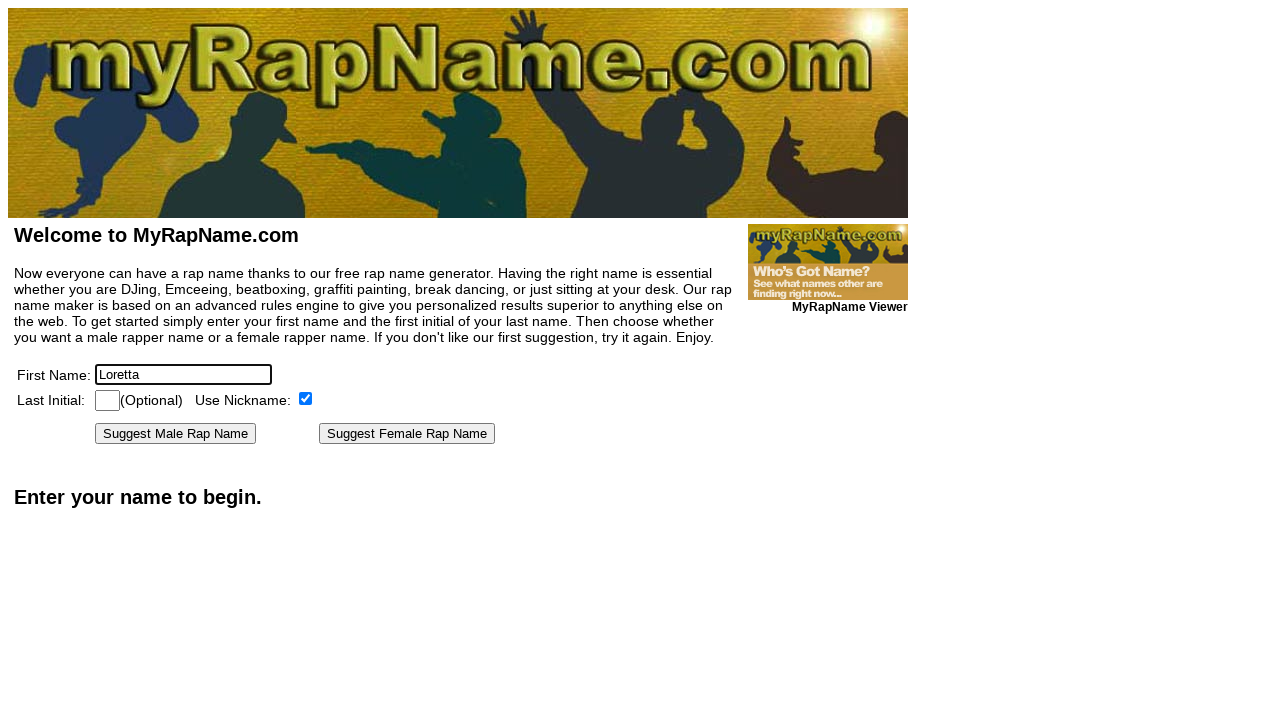

Filled last initial field with 'X' on [name=lastinitial]
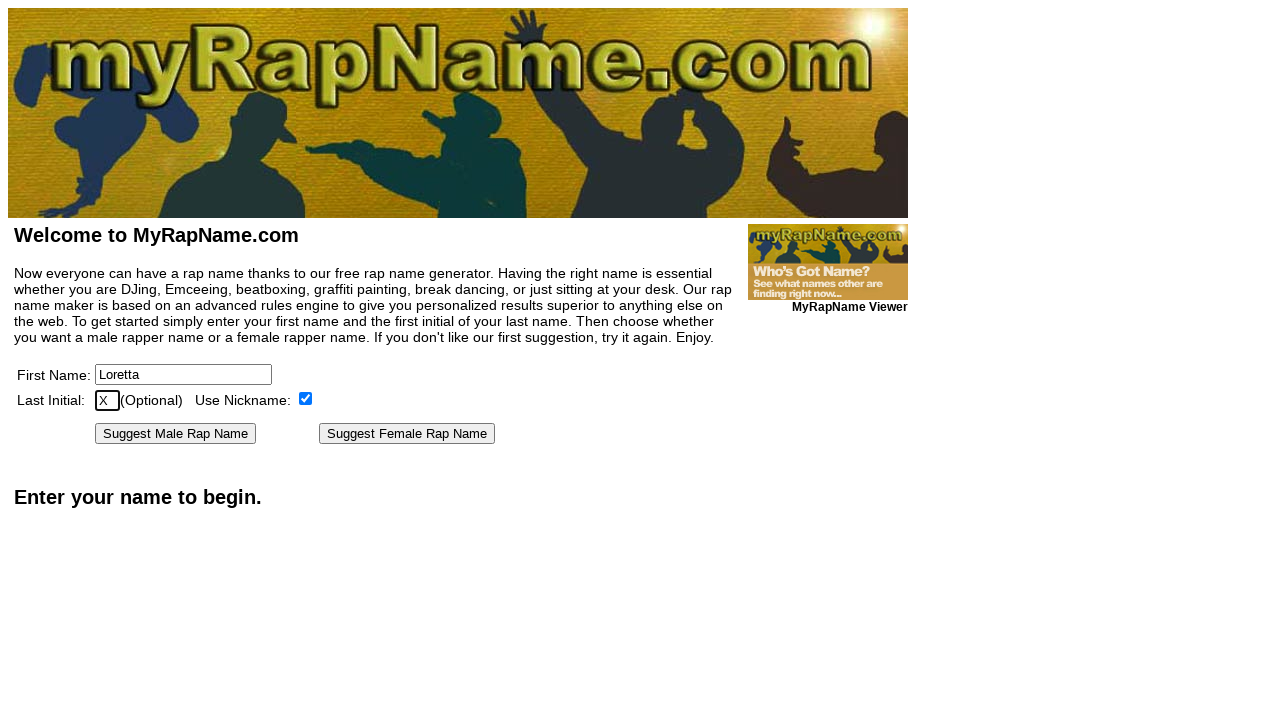

Clicked 'Suggest Female Rap Name' button for first name at (407, 434) on text=Suggest Female Rap Name
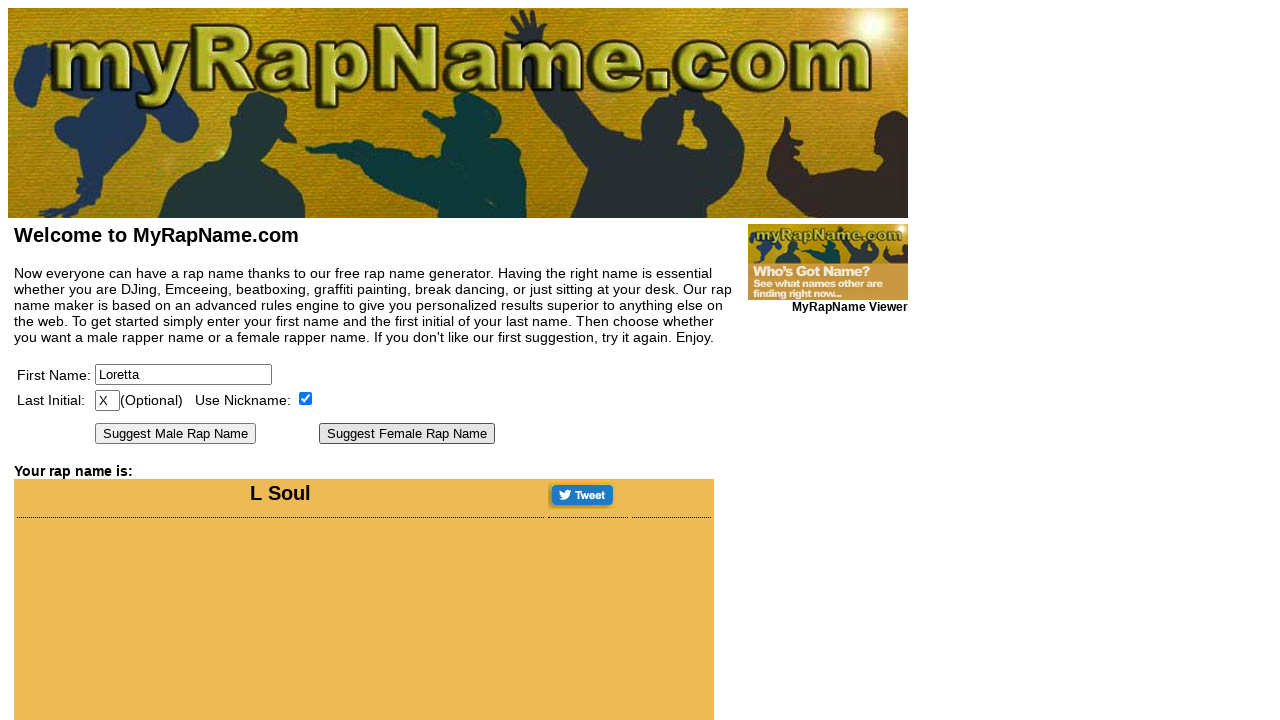

First female rap name result loaded
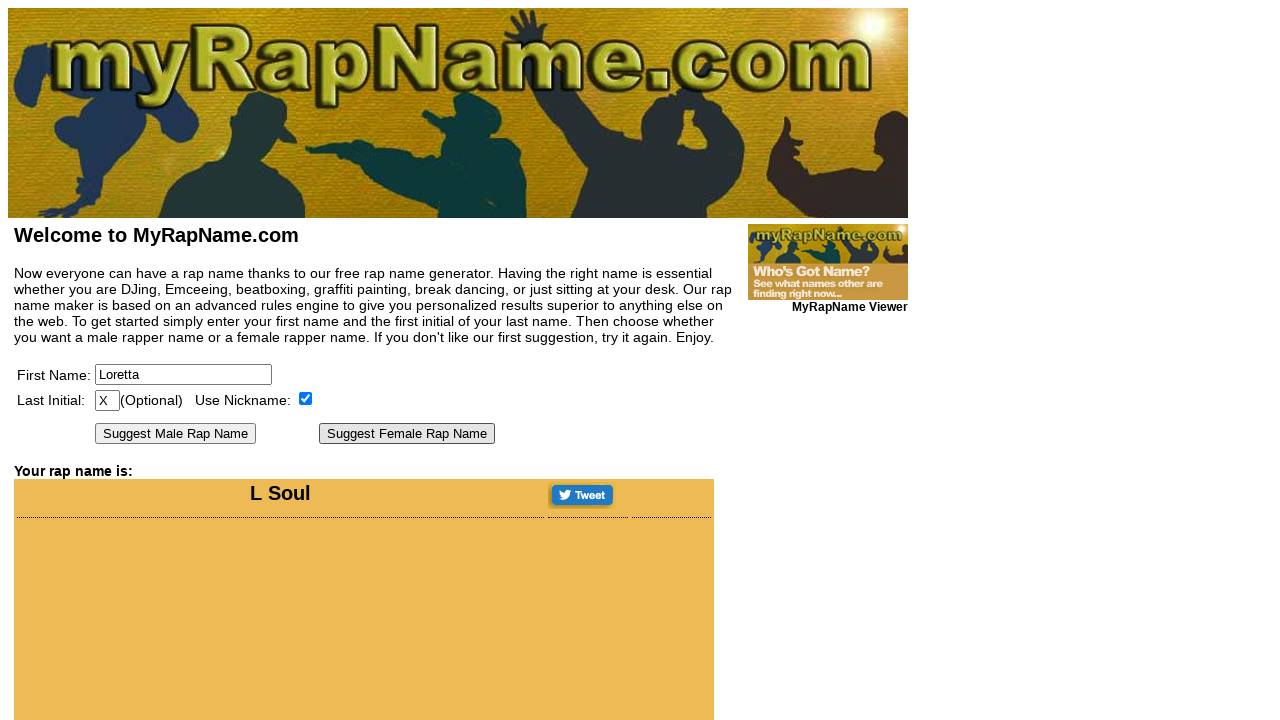

Filled first name field with 'Henrietta' on [name=firstname]
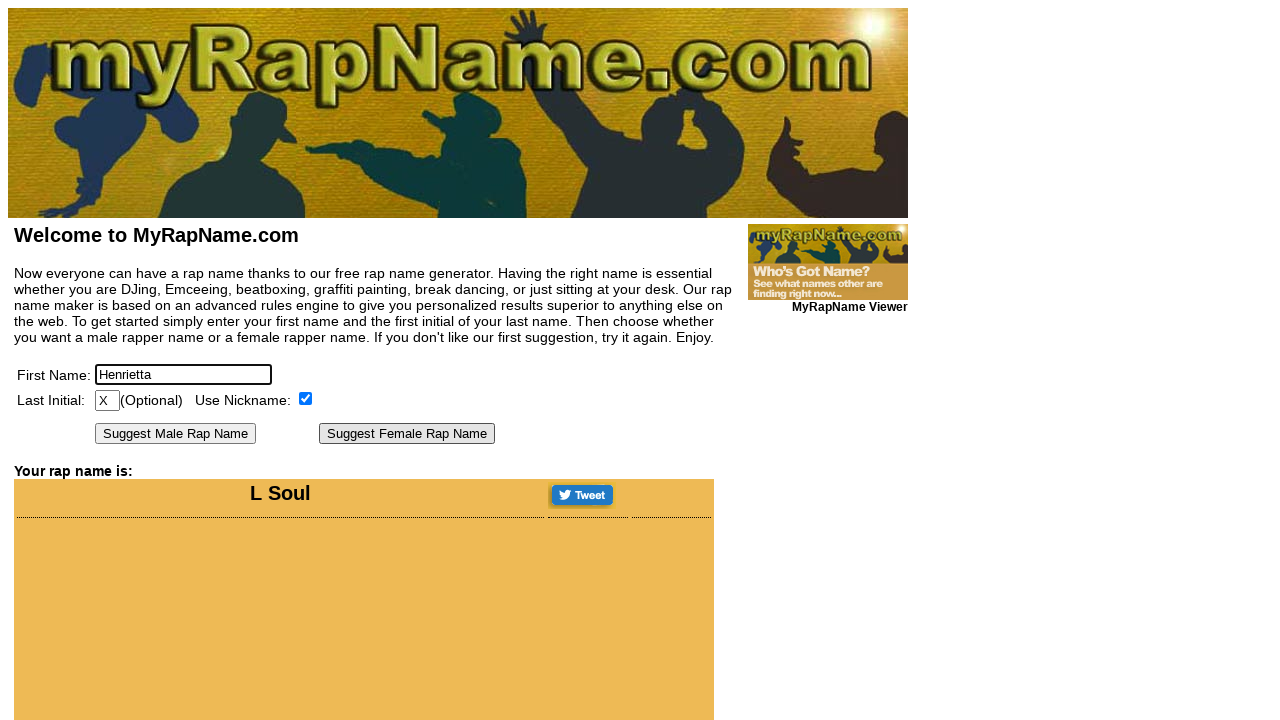

Filled last initial field with 'P' on [name=lastinitial]
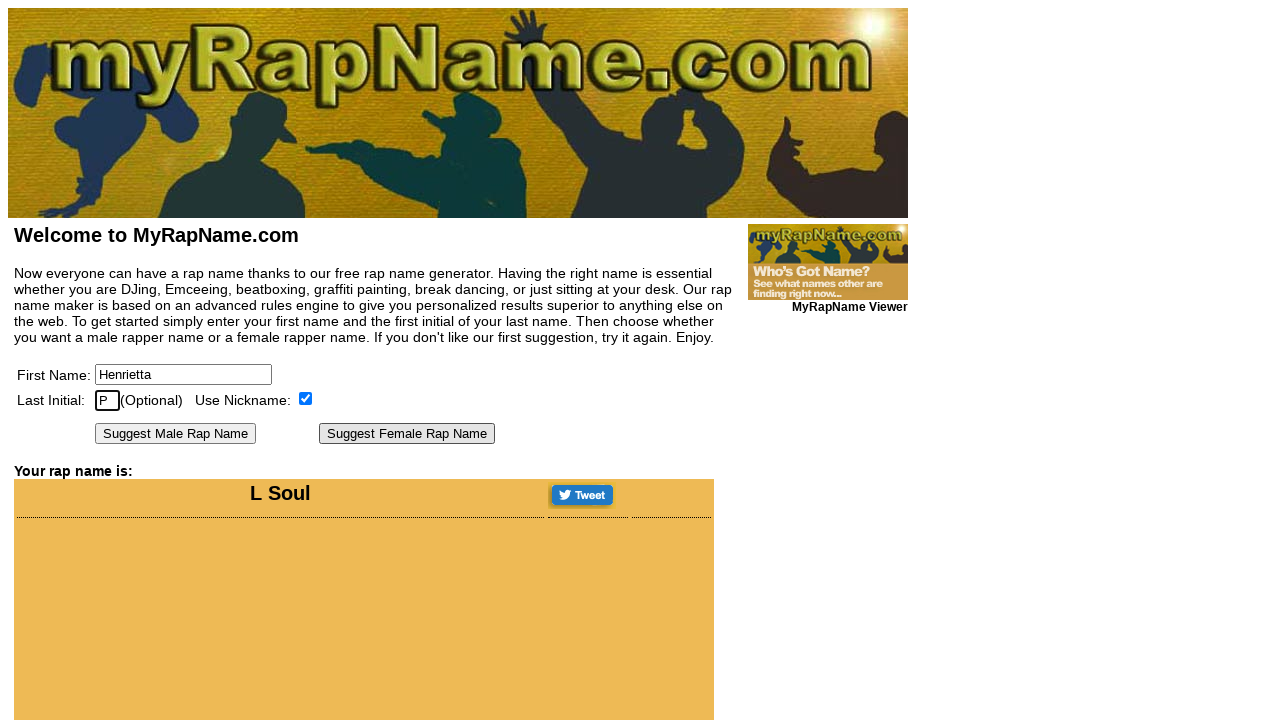

Clicked 'Suggest Female Rap Name' button for second name at (407, 434) on text=Suggest Female Rap Name
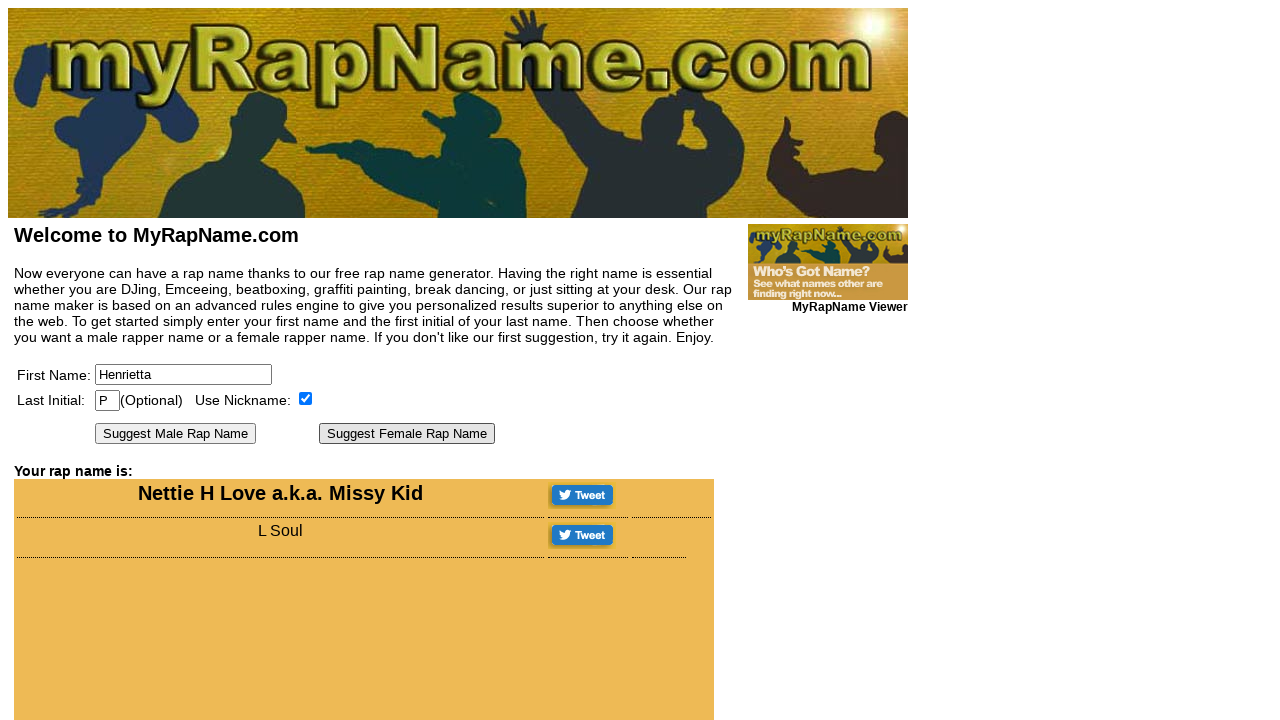

Second female rap name result loaded and previous names visible
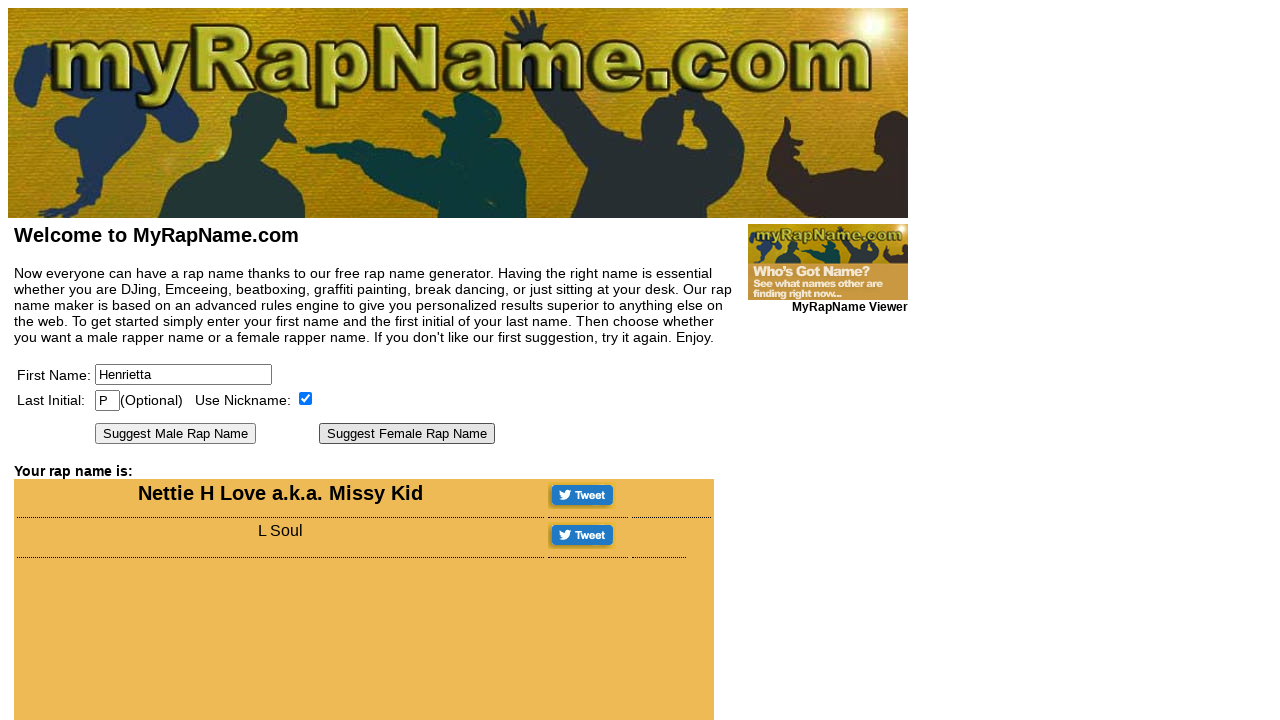

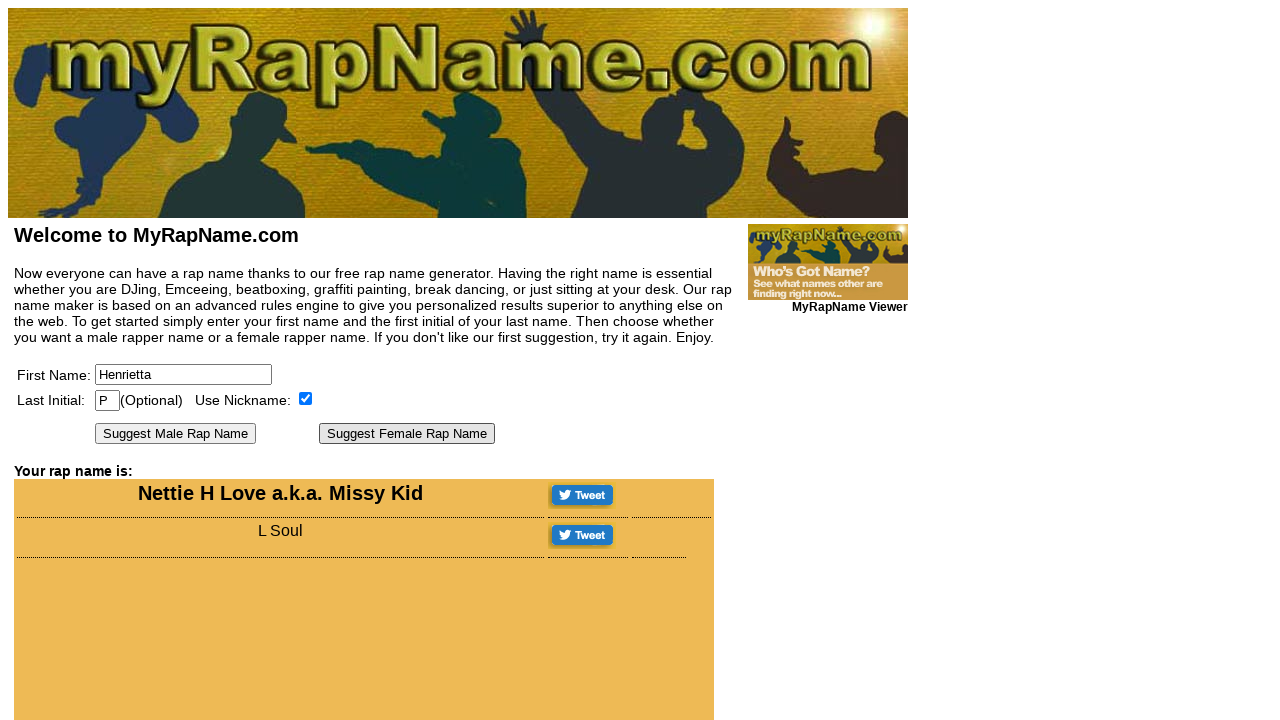